Tests checkbox interaction on an HTML forms tutorial page by finding all checkboxes and clicking any that are not already selected.

Starting URL: http://www.echoecho.com/htmlforms09.htm

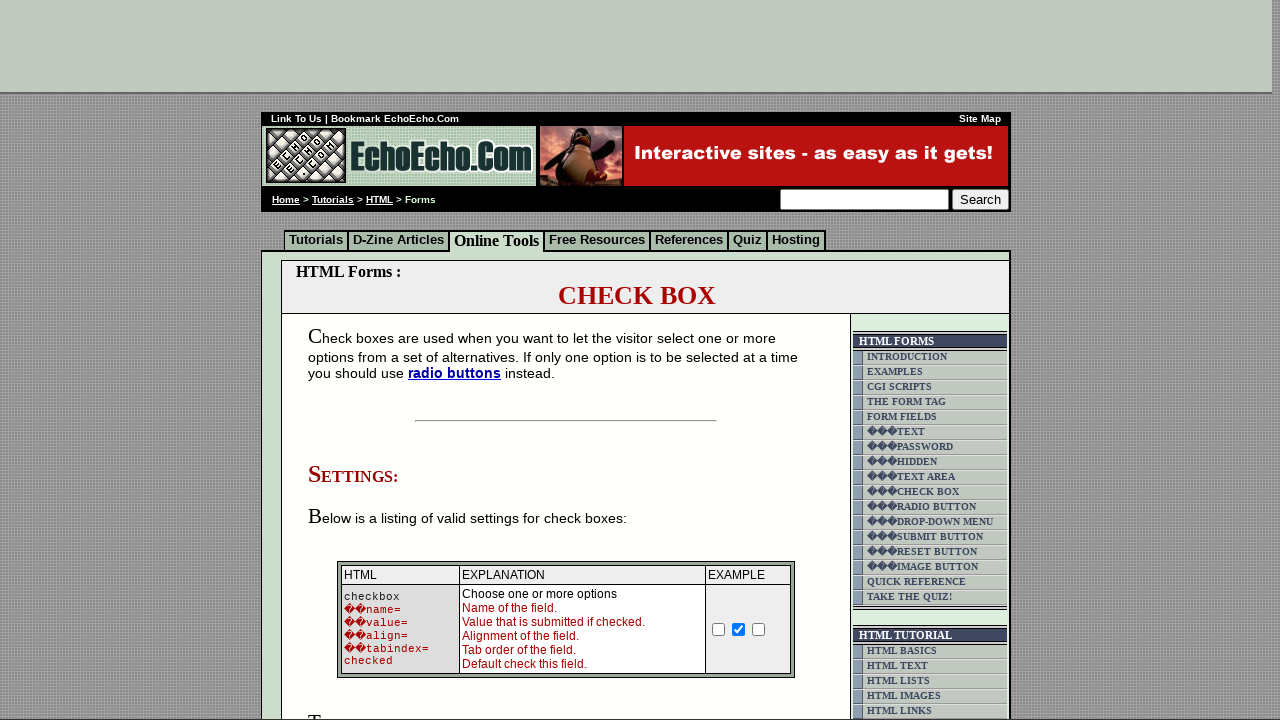

Waited for checkboxes to load on HTML forms tutorial page
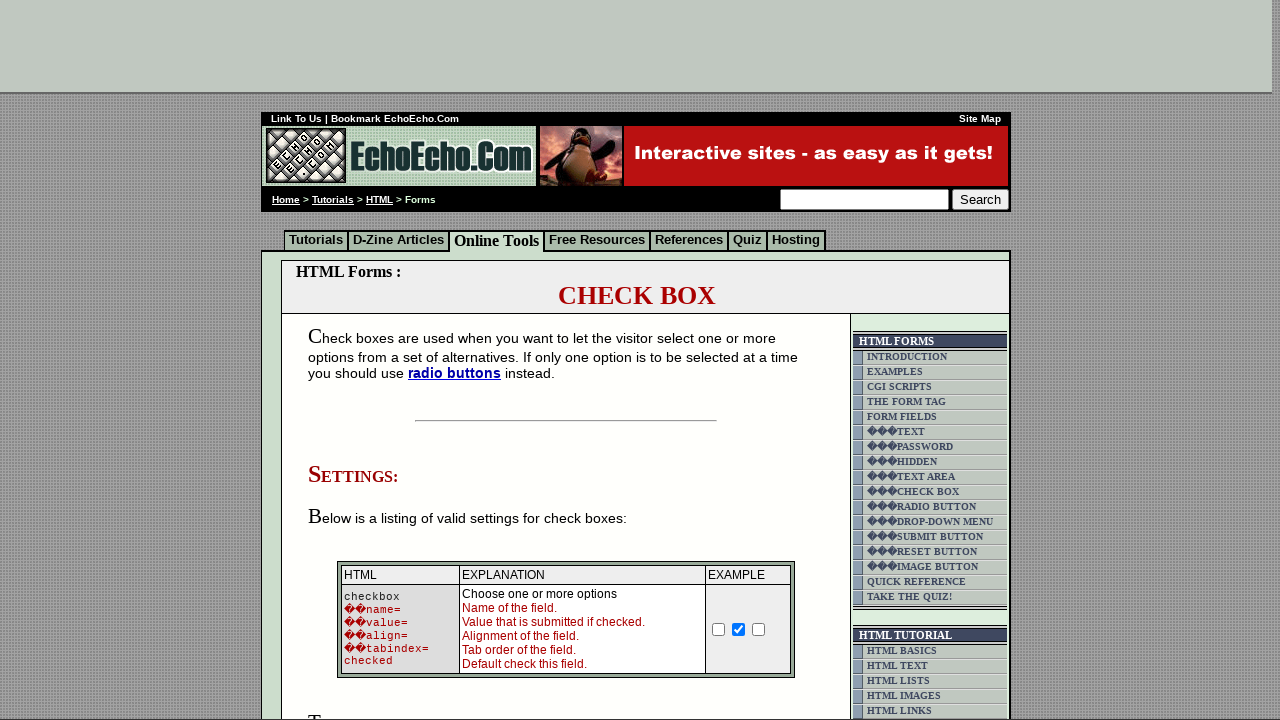

Located all checkboxes on the page
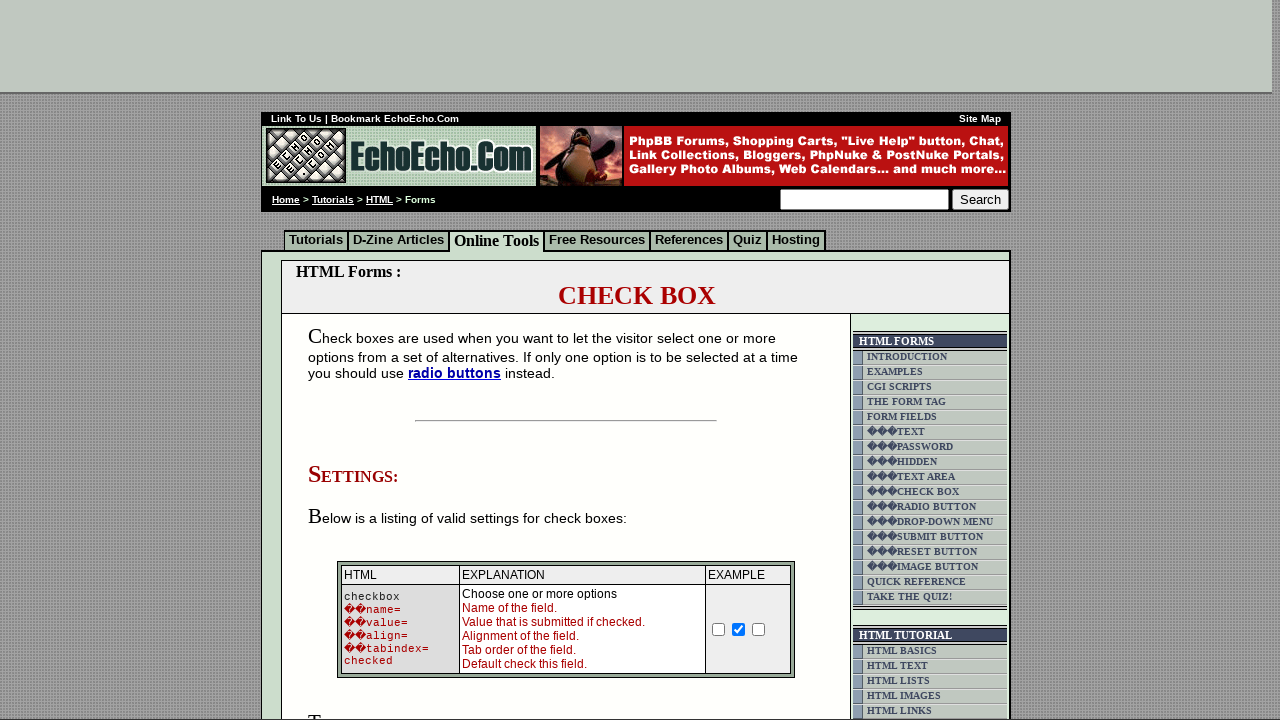

Found 6 checkboxes total
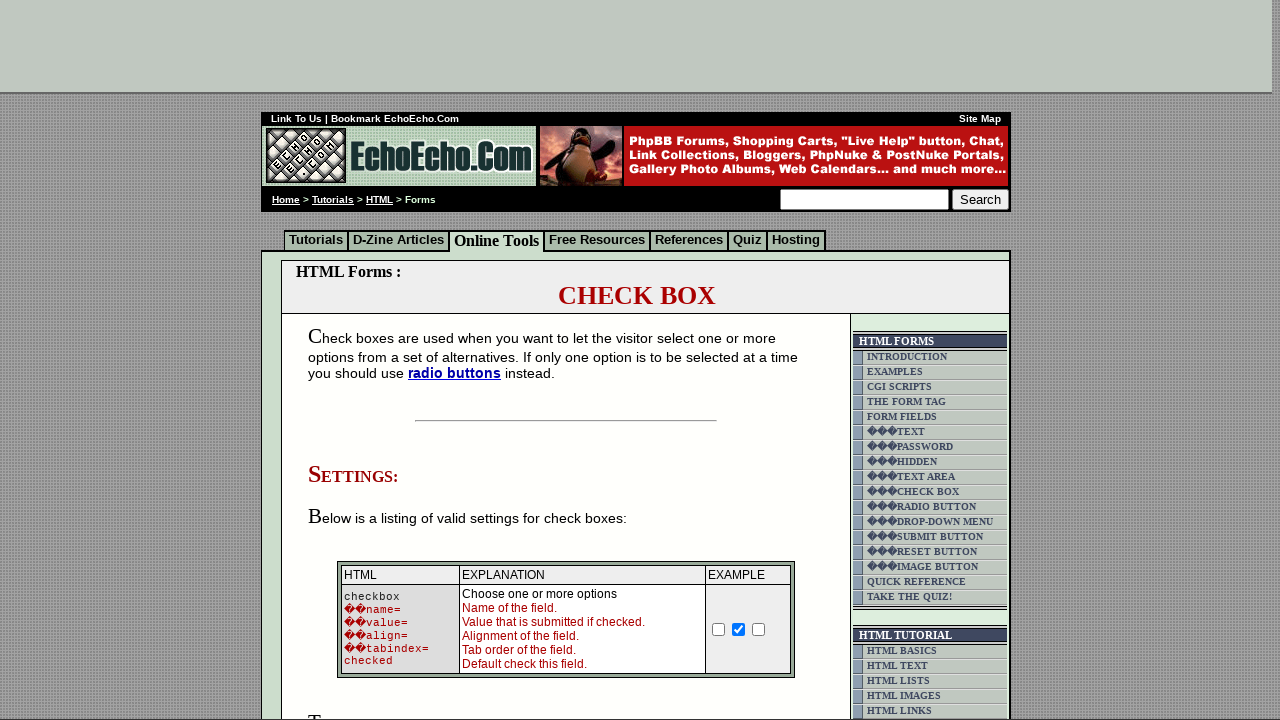

Clicked unchecked checkbox at index 0 at (719, 629) on input[type='checkbox'] >> nth=0
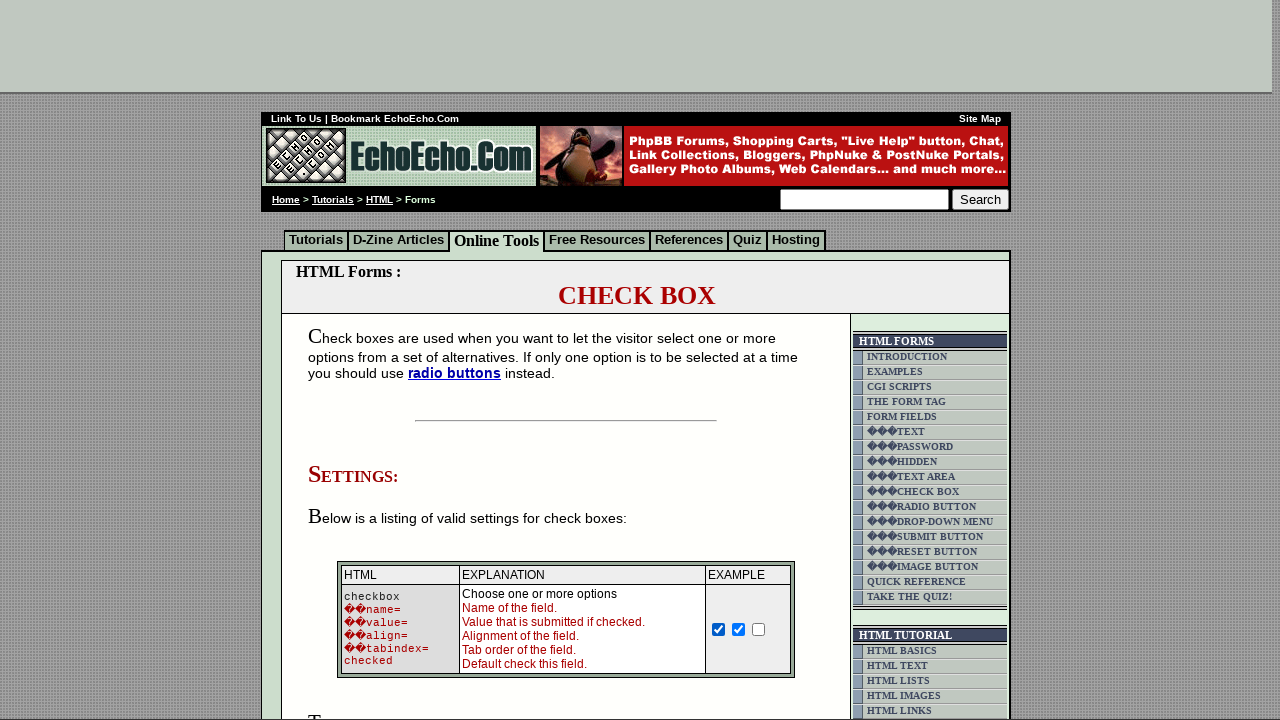

Checkbox at index 1 was already checked, skipped
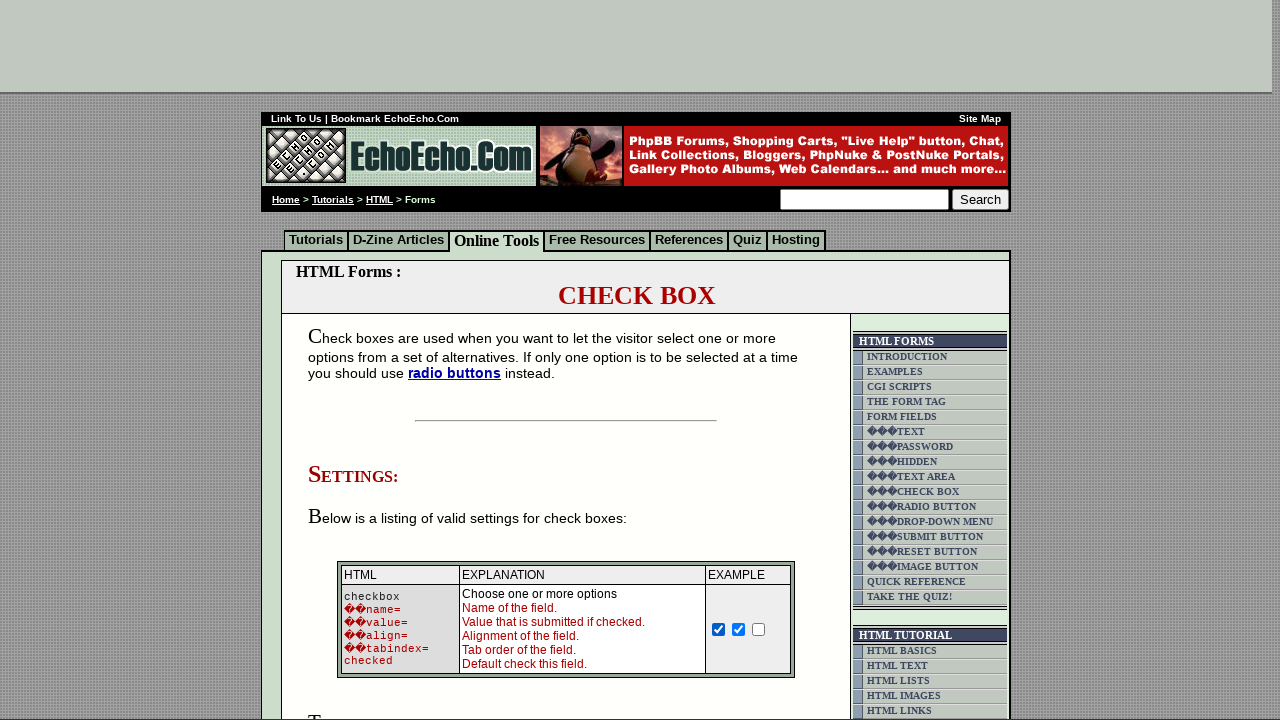

Clicked unchecked checkbox at index 2 at (759, 629) on input[type='checkbox'] >> nth=2
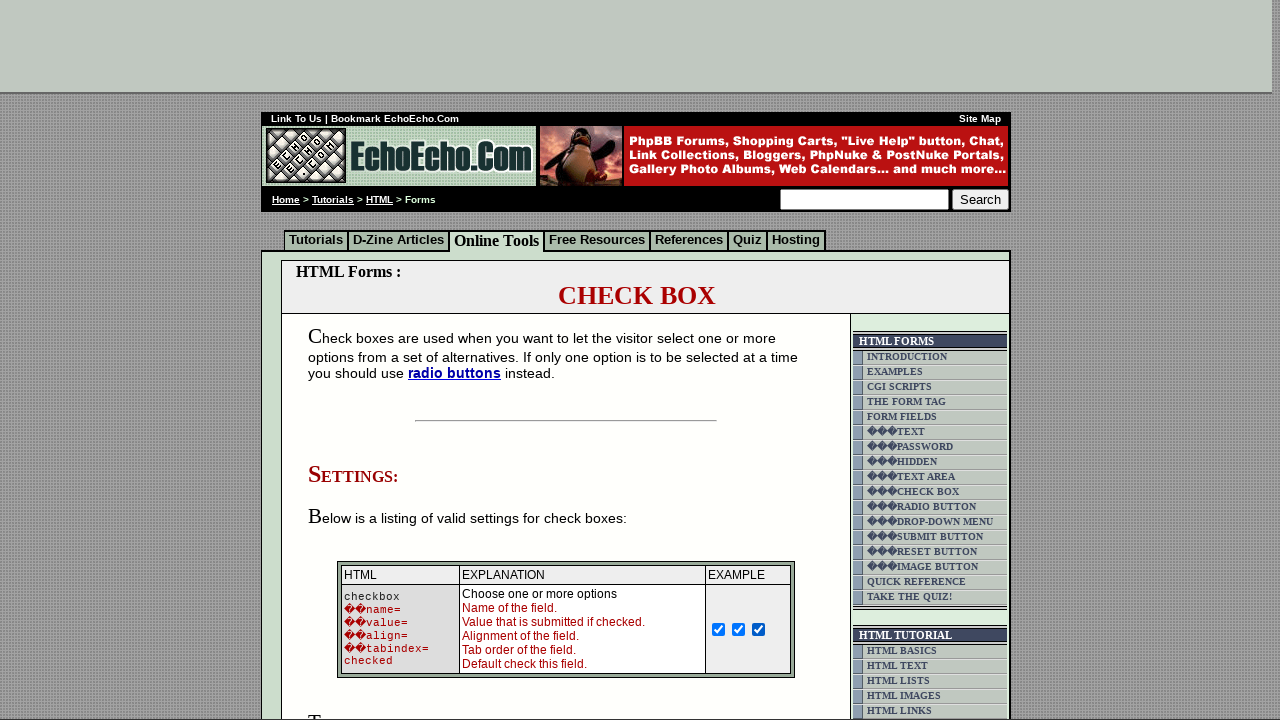

Clicked unchecked checkbox at index 3 at (354, 360) on input[type='checkbox'] >> nth=3
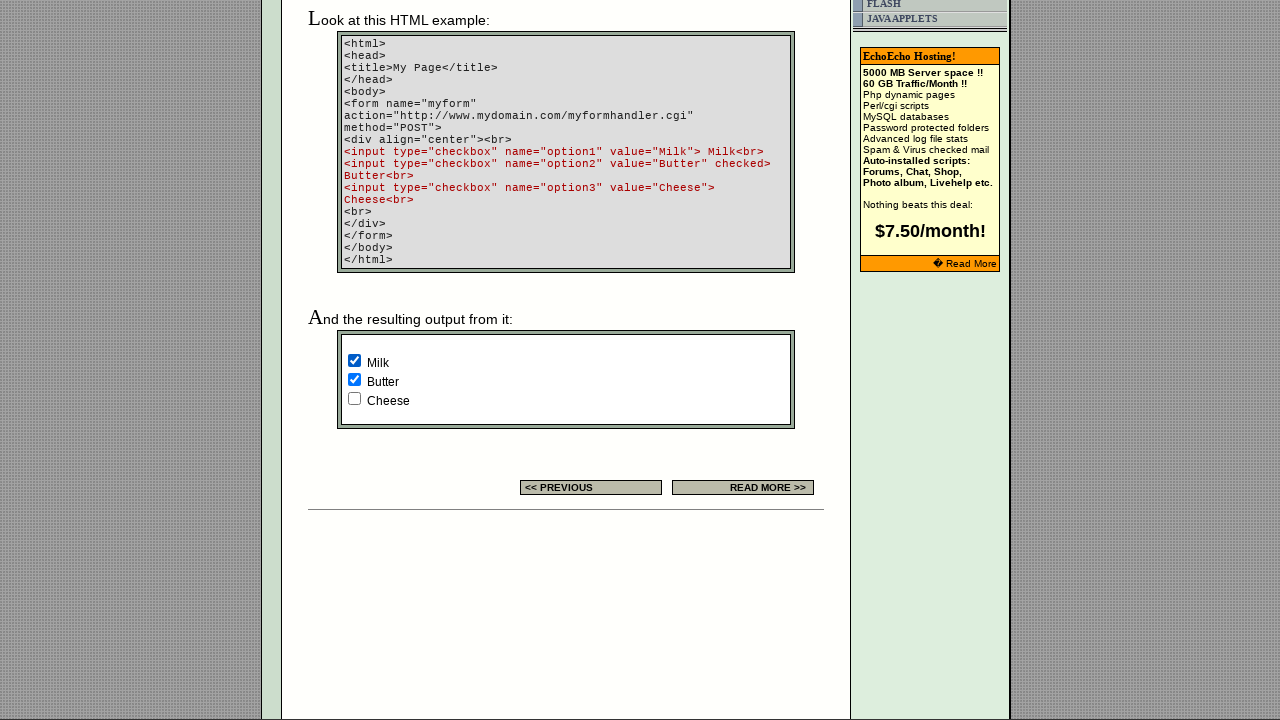

Checkbox at index 4 was already checked, skipped
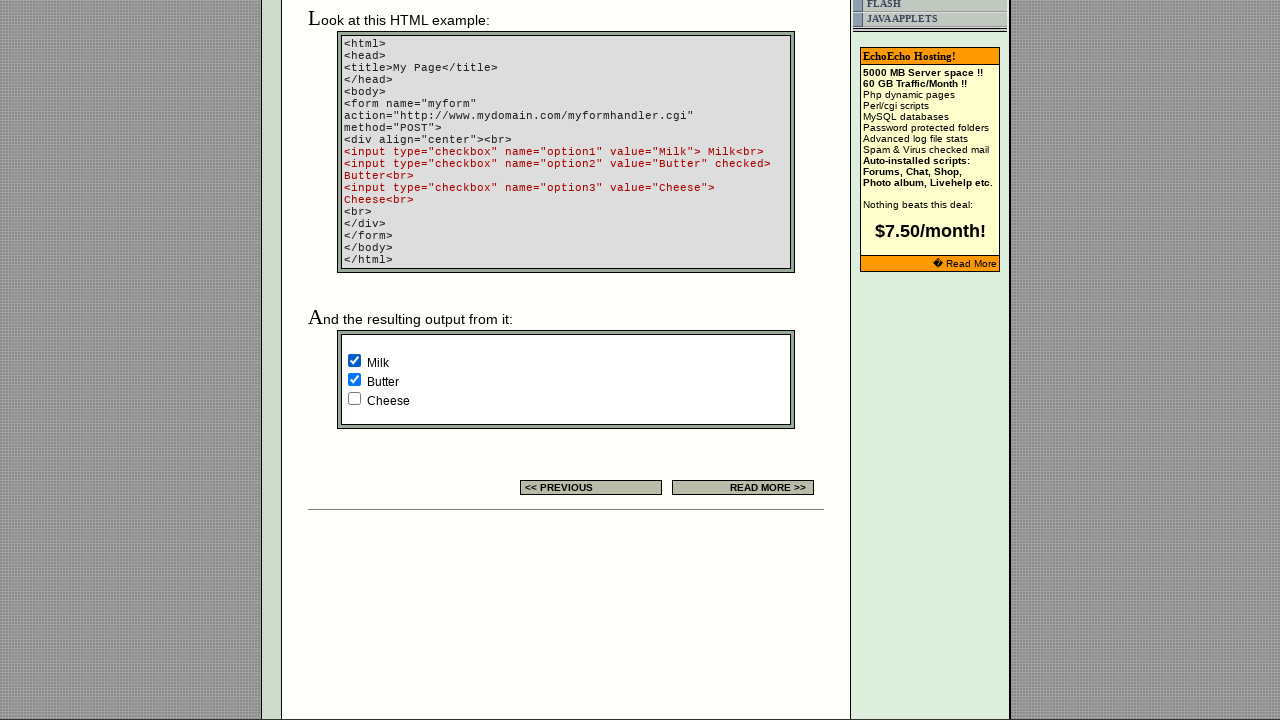

Clicked unchecked checkbox at index 5 at (354, 398) on input[type='checkbox'] >> nth=5
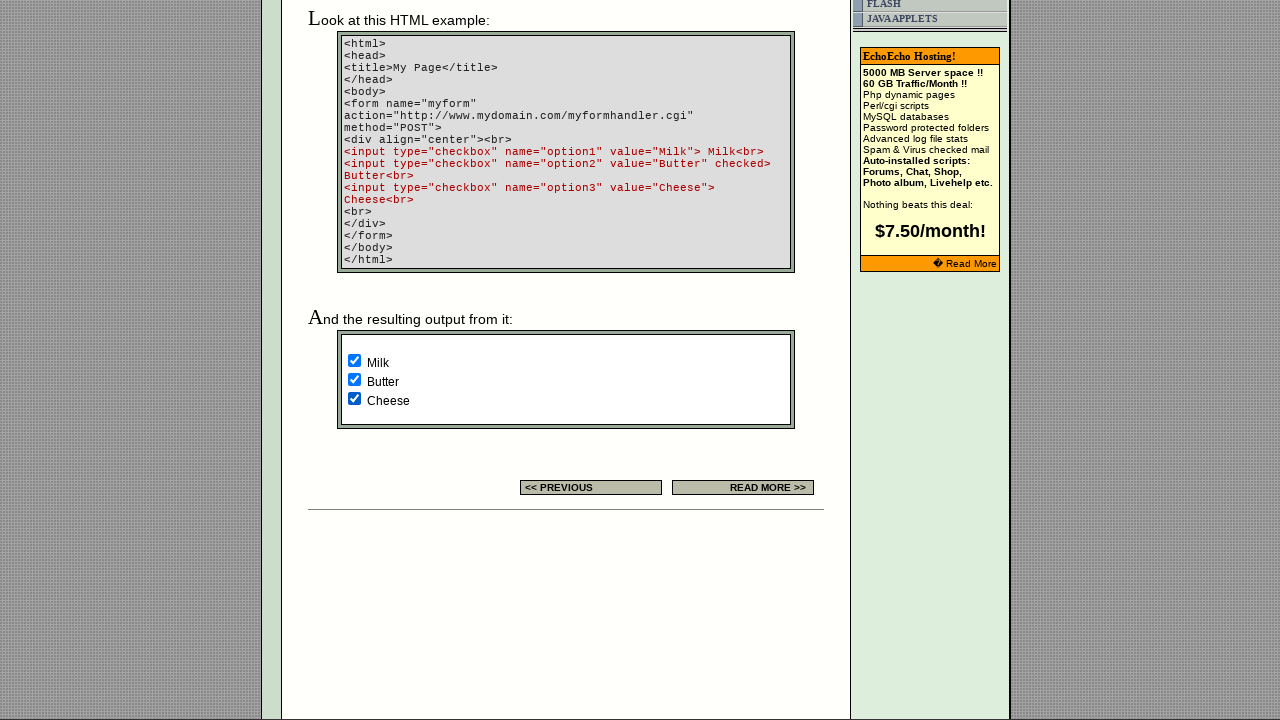

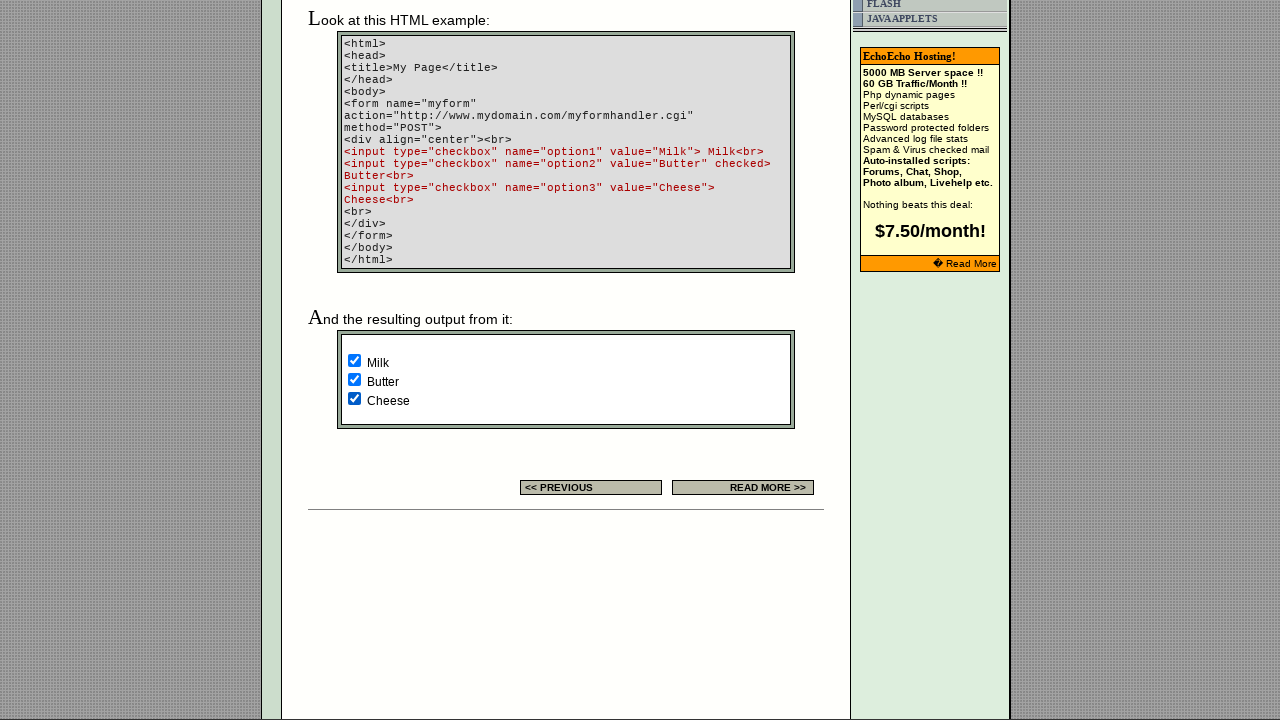